Tests that the registration form accepts a valid 5-digit zip code and proceeds to the sign-up page

Starting URL: https://sharelane.com/cgi-bin/register.py

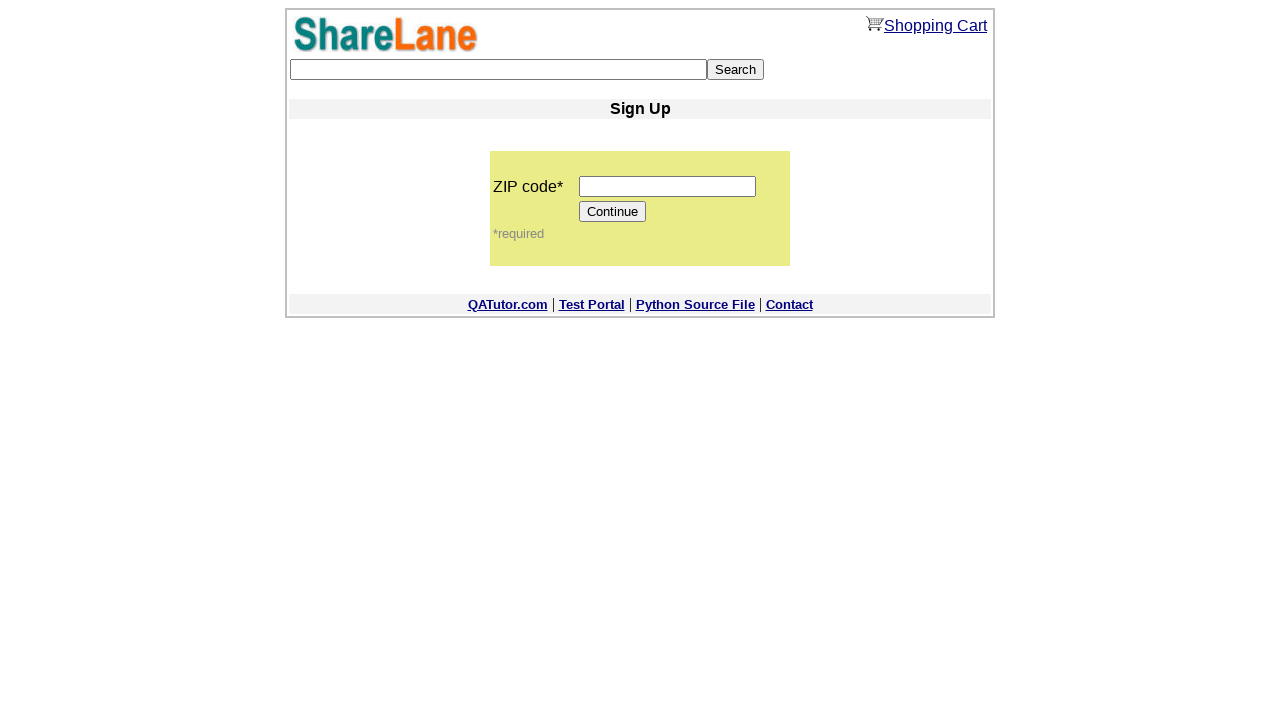

Filled zip code field with '12345' on input[name='zip_code']
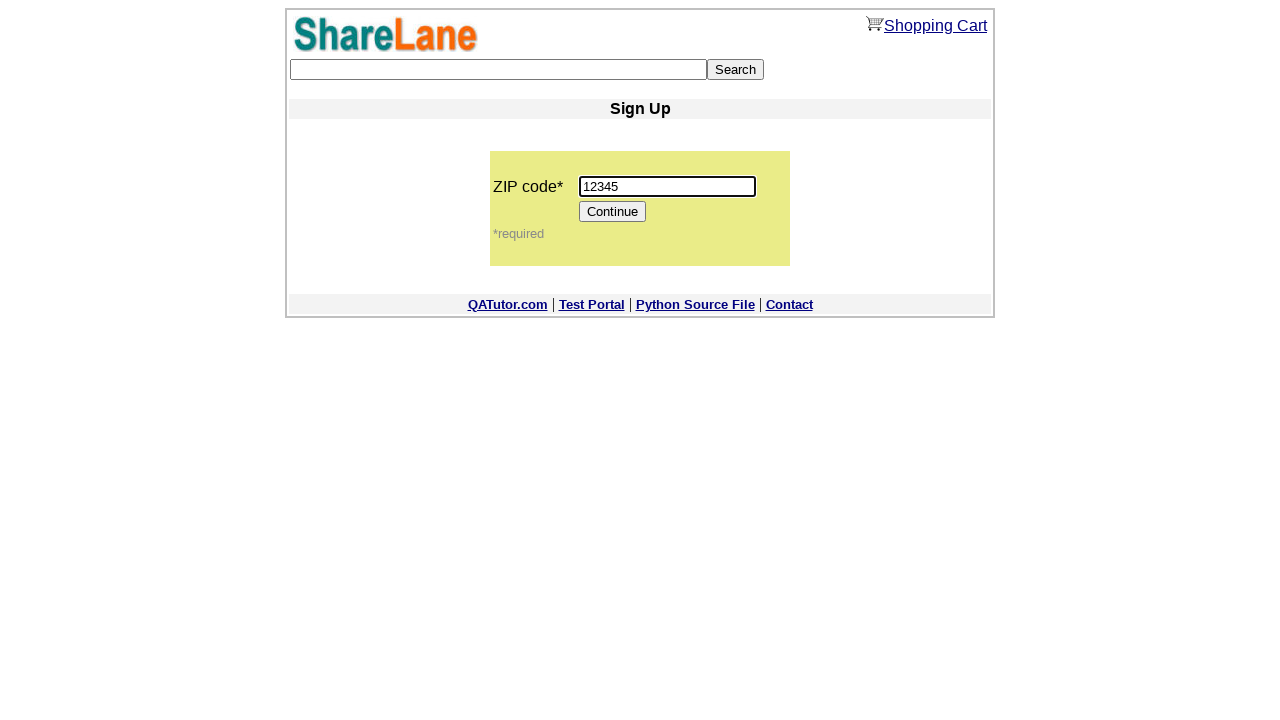

Clicked Continue button to proceed with registration at (613, 212) on input[value='Continue']
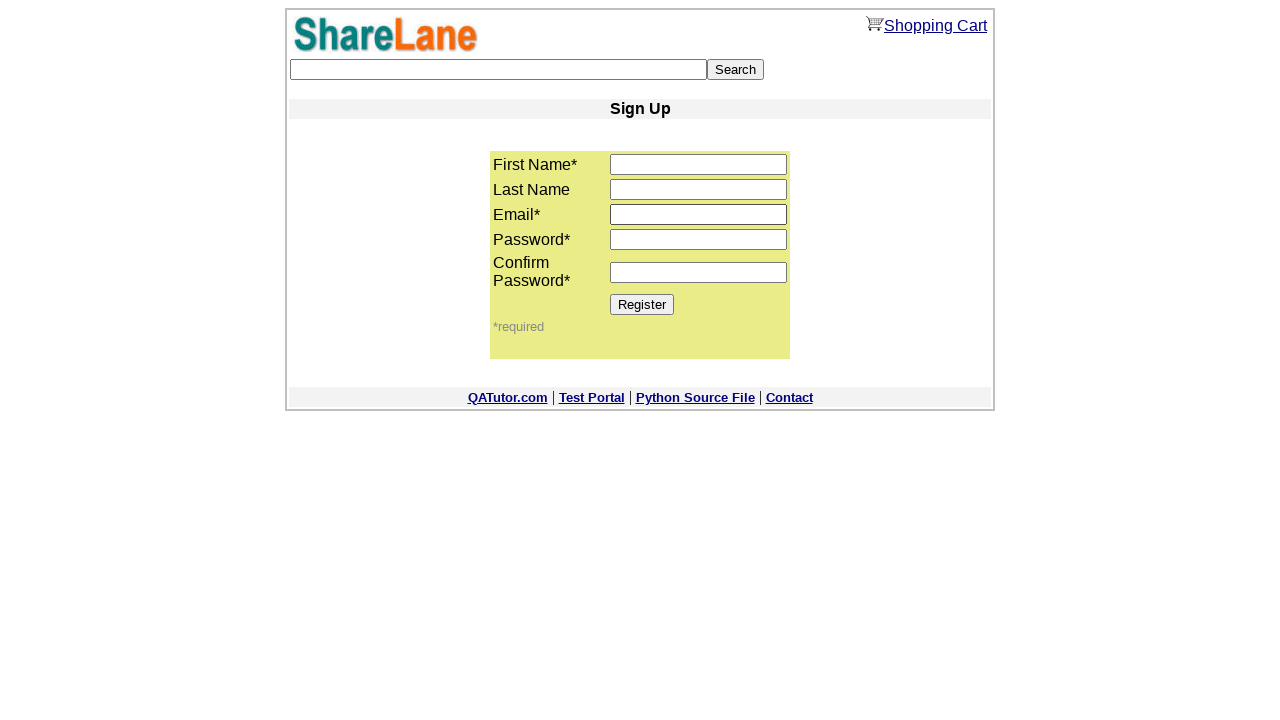

Sign-up page loaded and Register button is visible
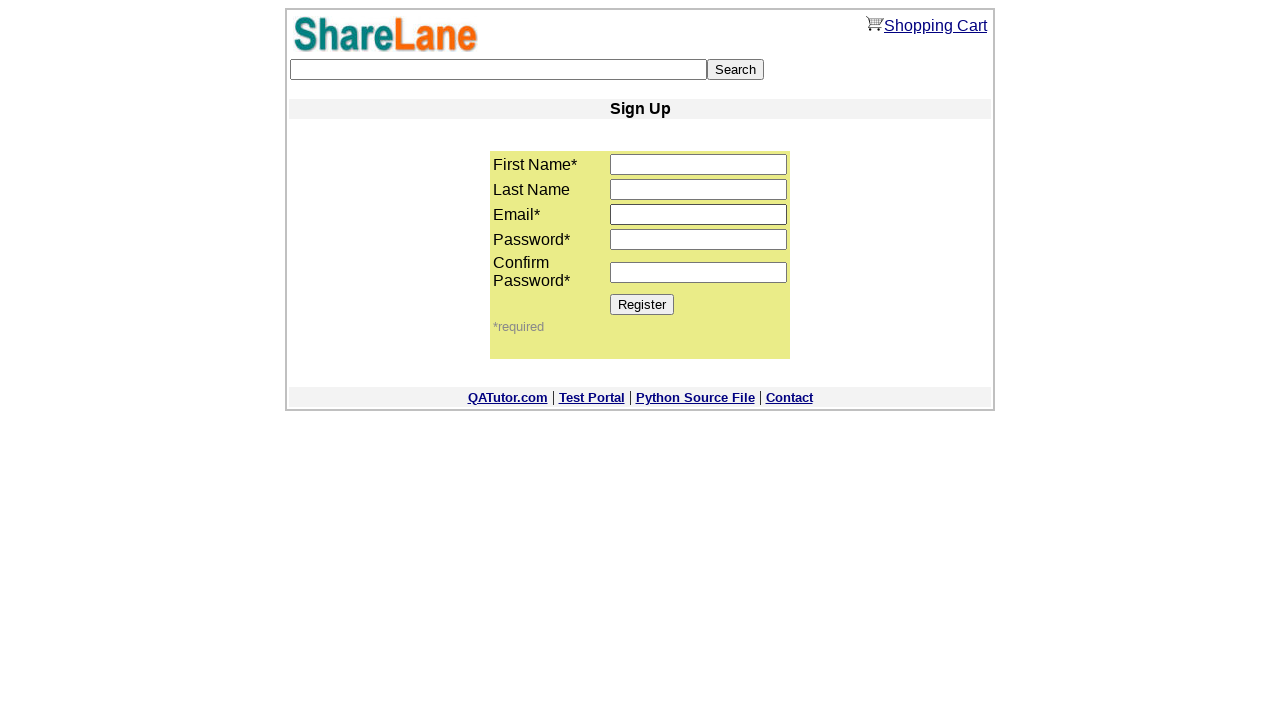

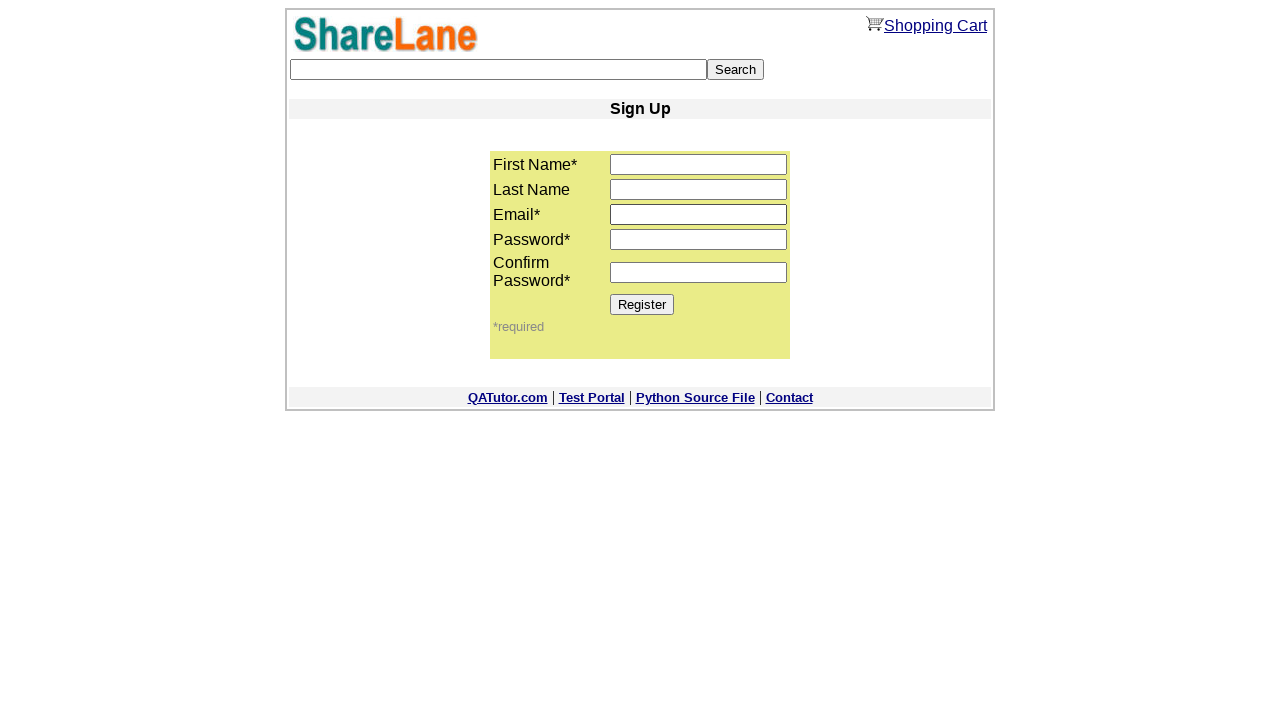